Tests iframe navigation by clicking on the Frames link, switching to nested frames (frame-top then frame-middle), and verifying content is accessible within the nested frame structure.

Starting URL: https://the-internet.herokuapp.com/

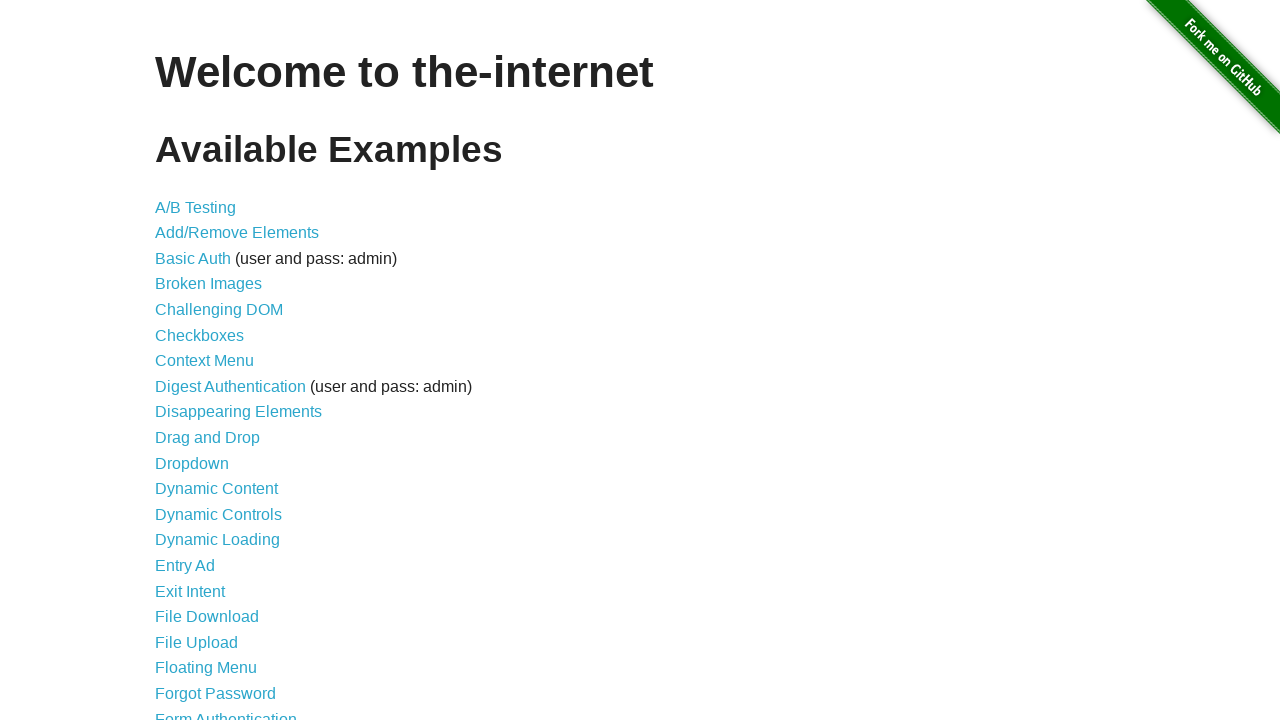

Clicked on the Frames link (34th item in the list) at (210, 395) on xpath=//div[@id='content']/ul/li[34]/a
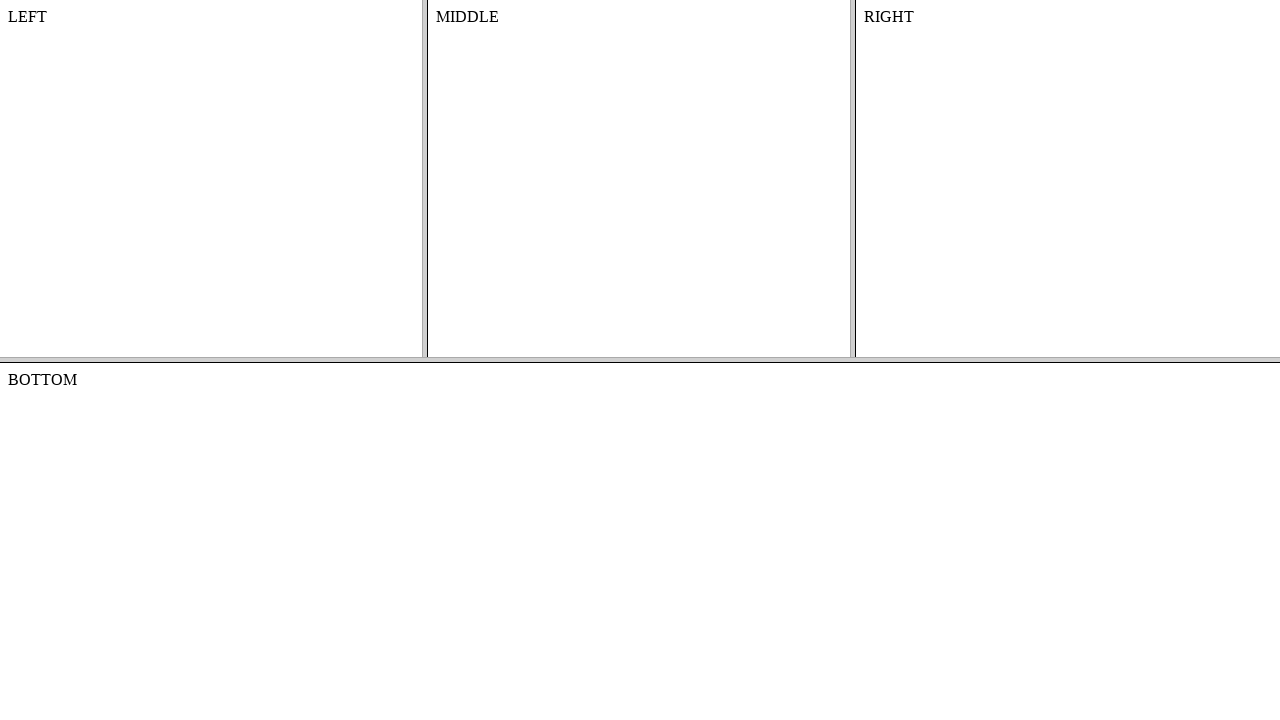

Located and switched to frame-top frame
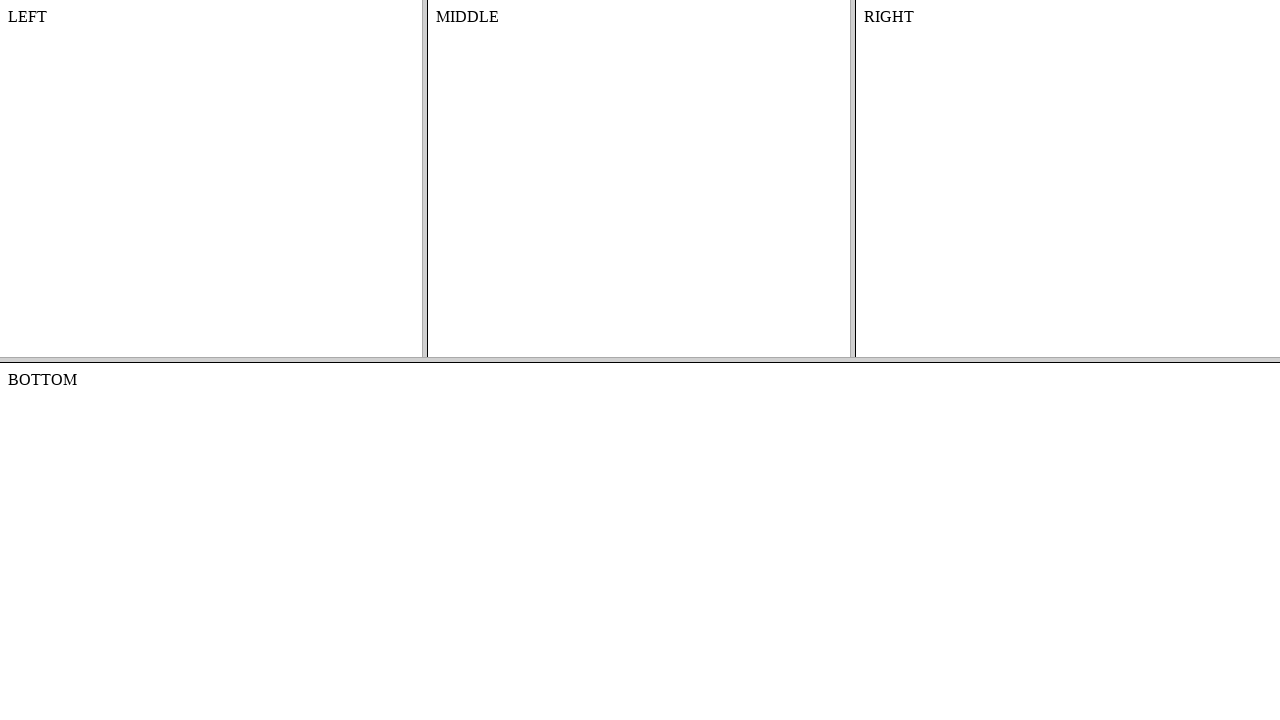

Located nested frame-middle frame within frame-top
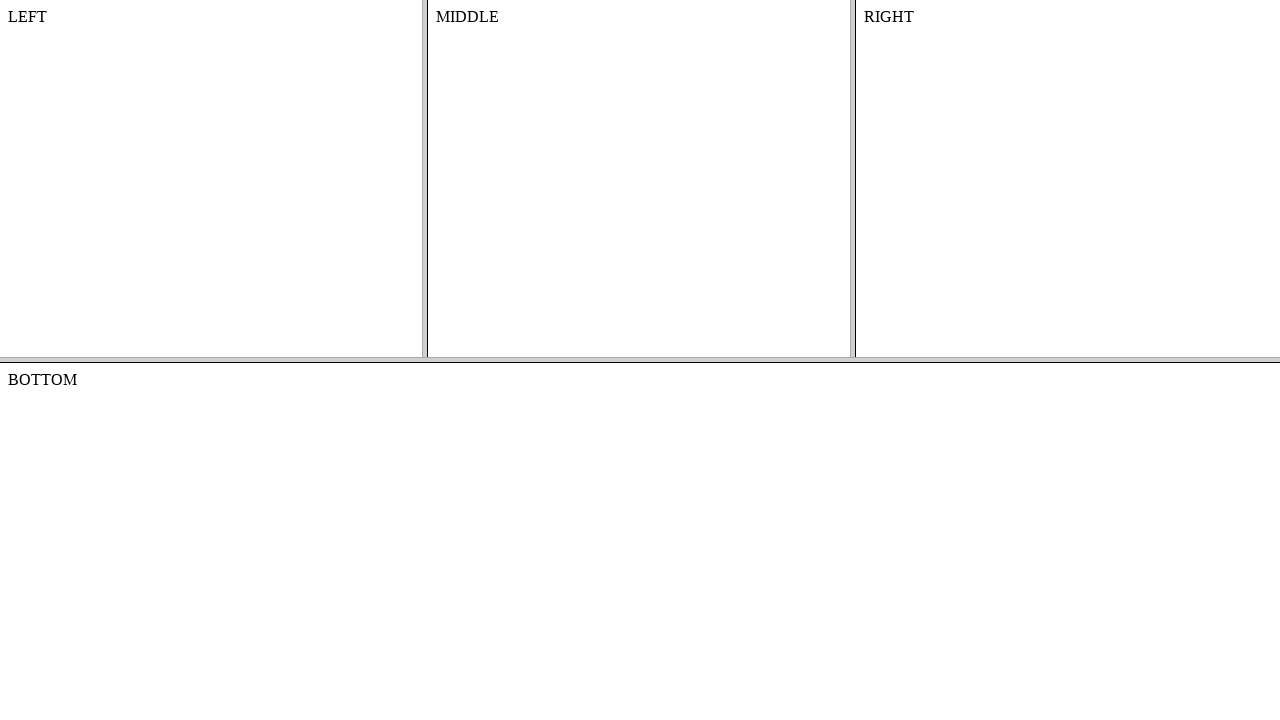

Verified content is accessible in the nested frame-middle frame
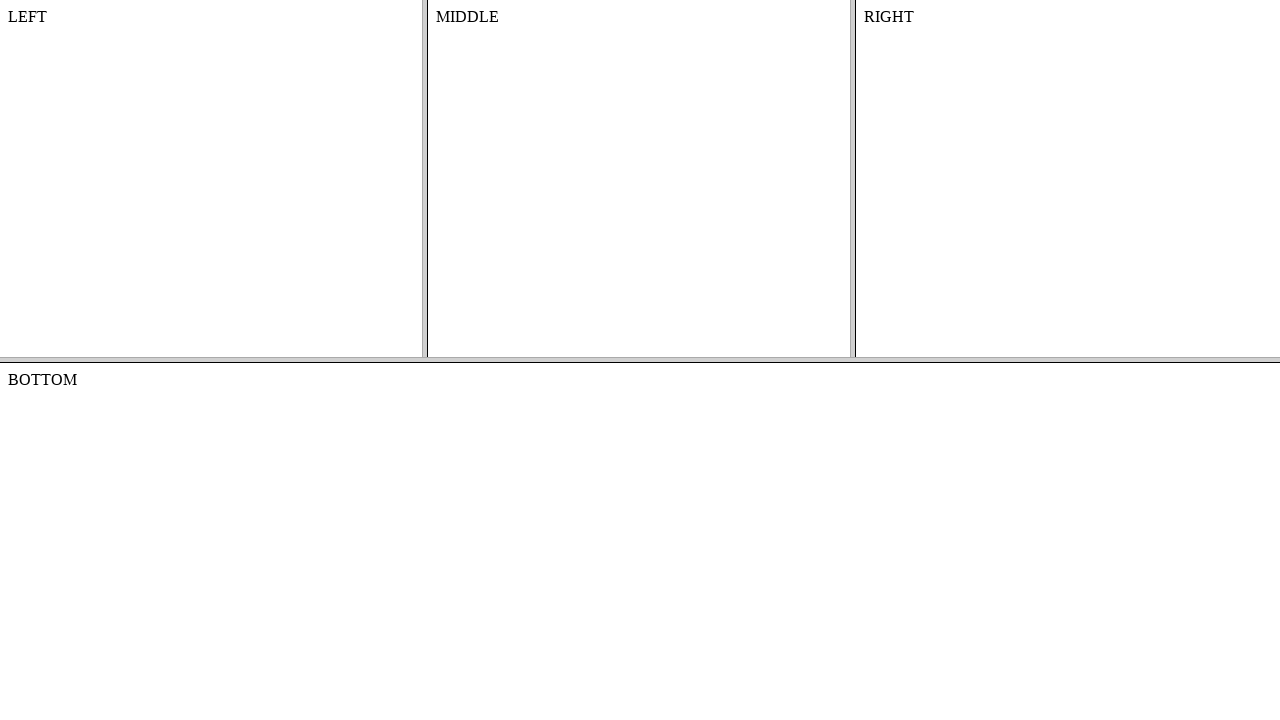

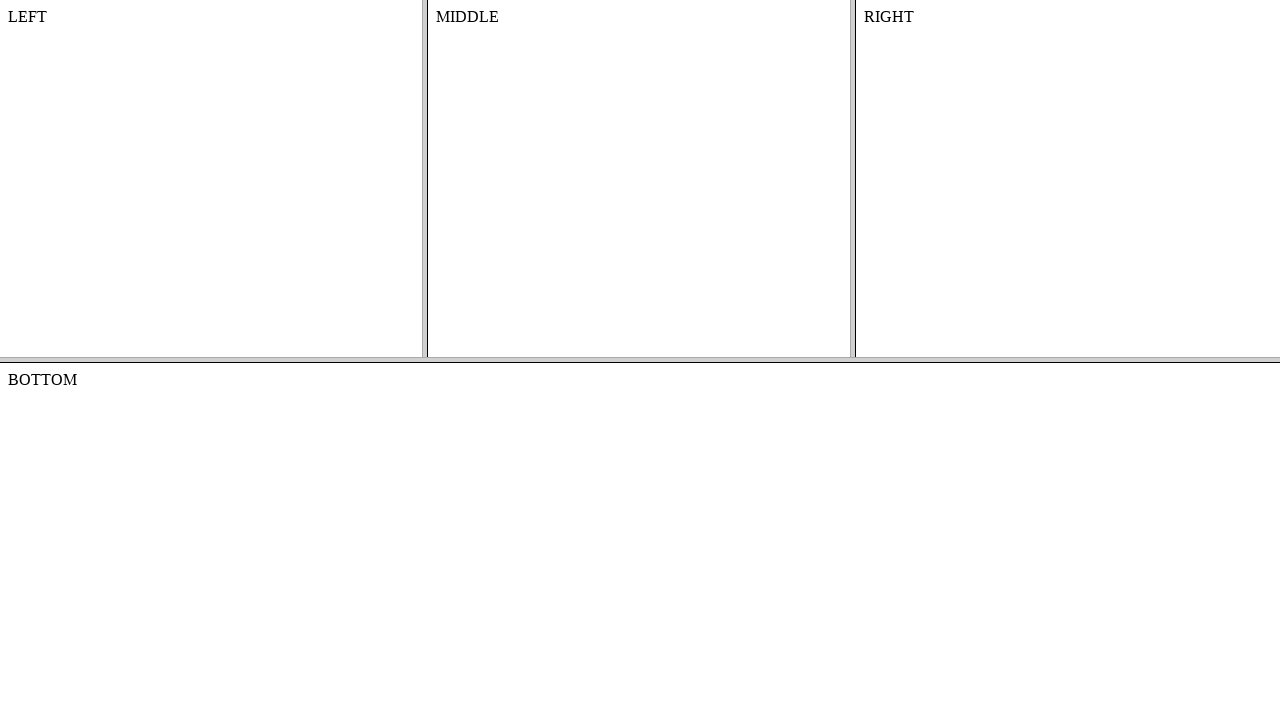